Tests JavaScript alert handling by entering a name, triggering an alert and accepting it, then triggering a confirm dialog and dismissing it

Starting URL: https://rahulshettyacademy.com/AutomationPractice/

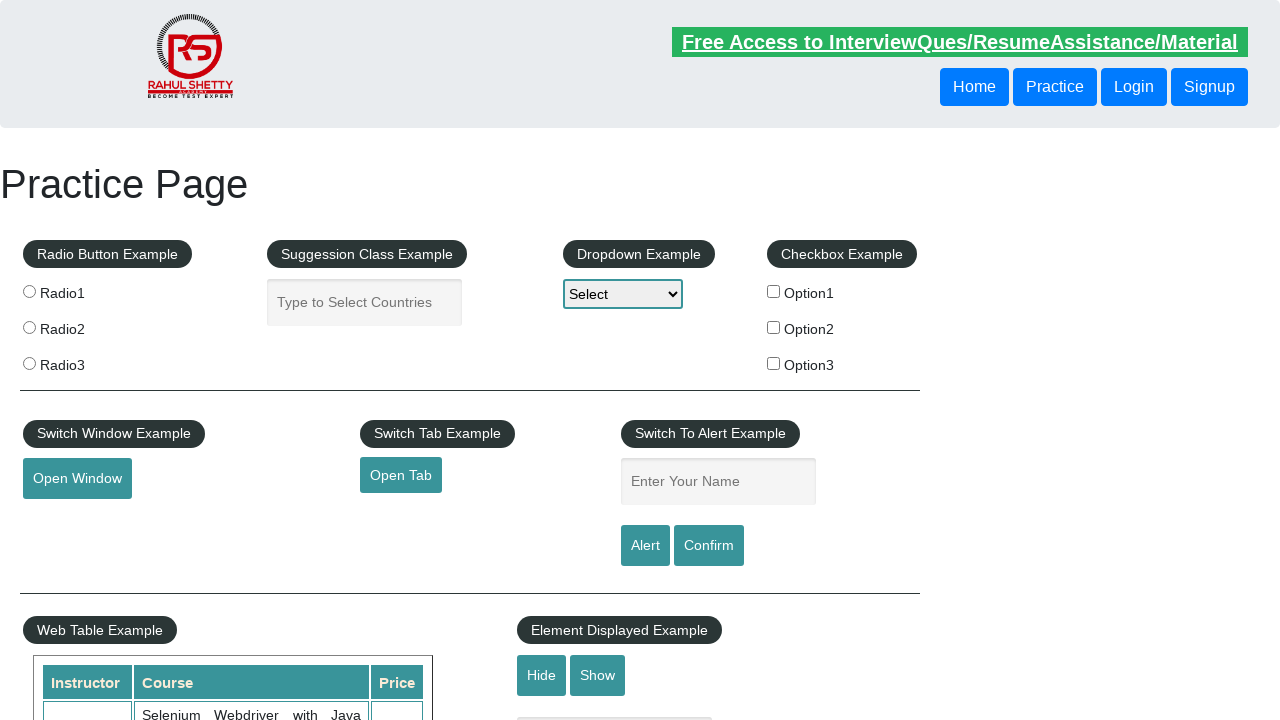

Filled name field with 'Chinmoy' on #name
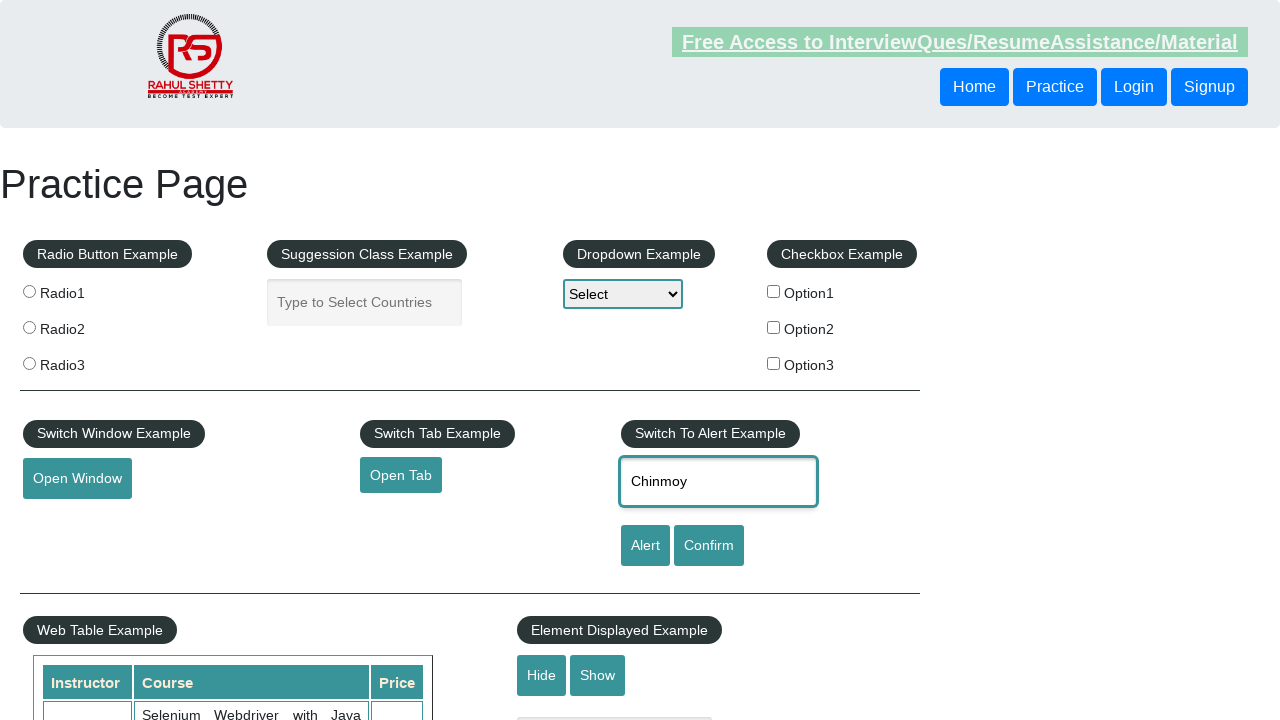

Clicked alert button to trigger alert dialog at (645, 546) on #alertbtn
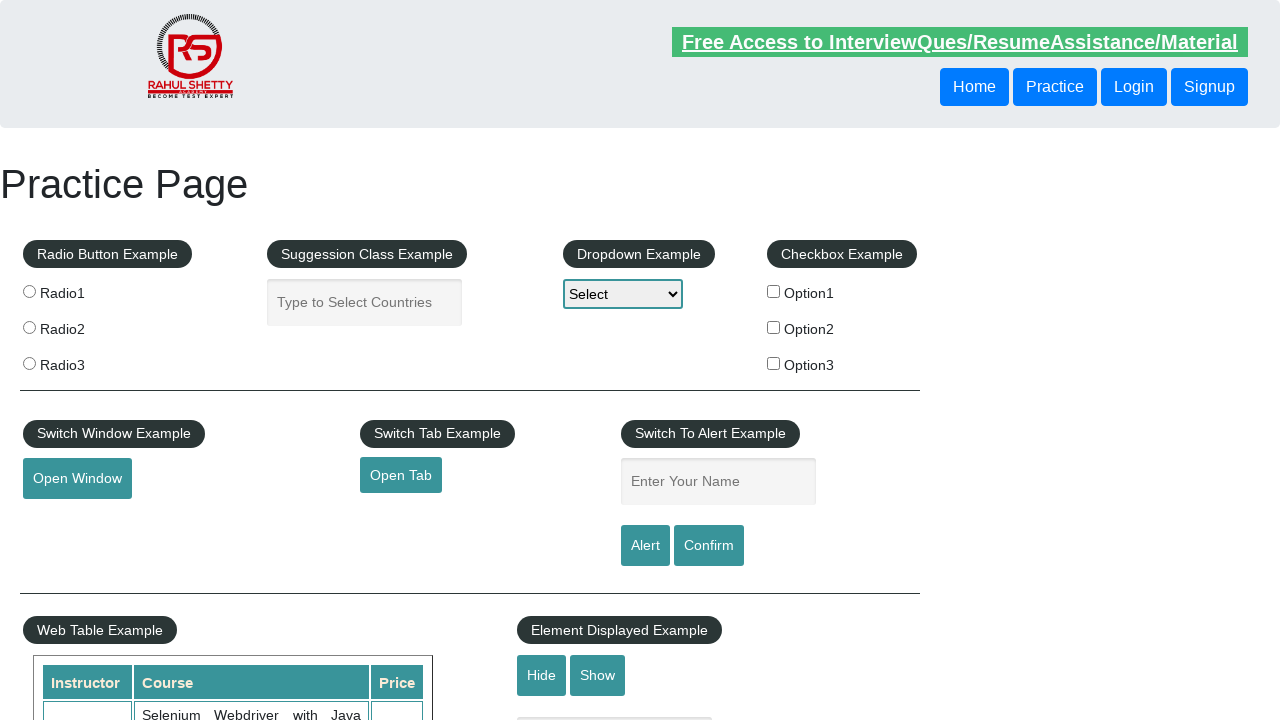

Set up handler to accept alert dialog
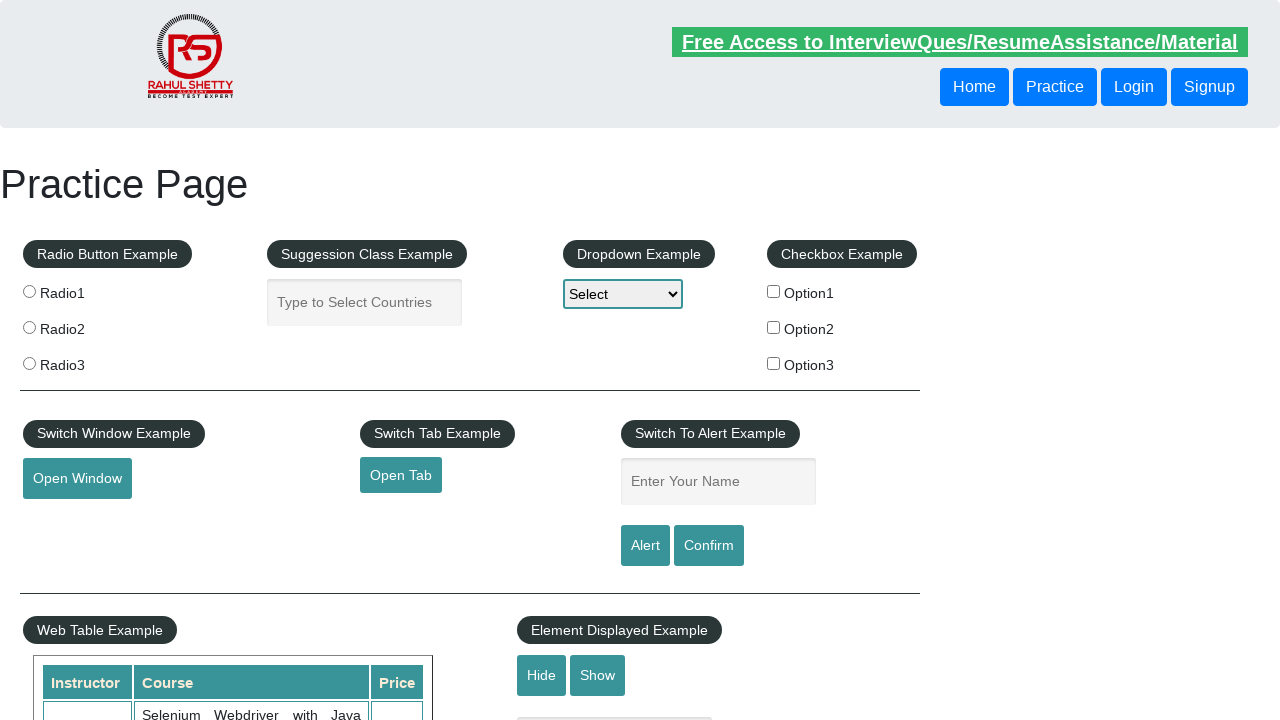

Clicked confirm button to trigger confirm dialog at (709, 546) on #confirmbtn
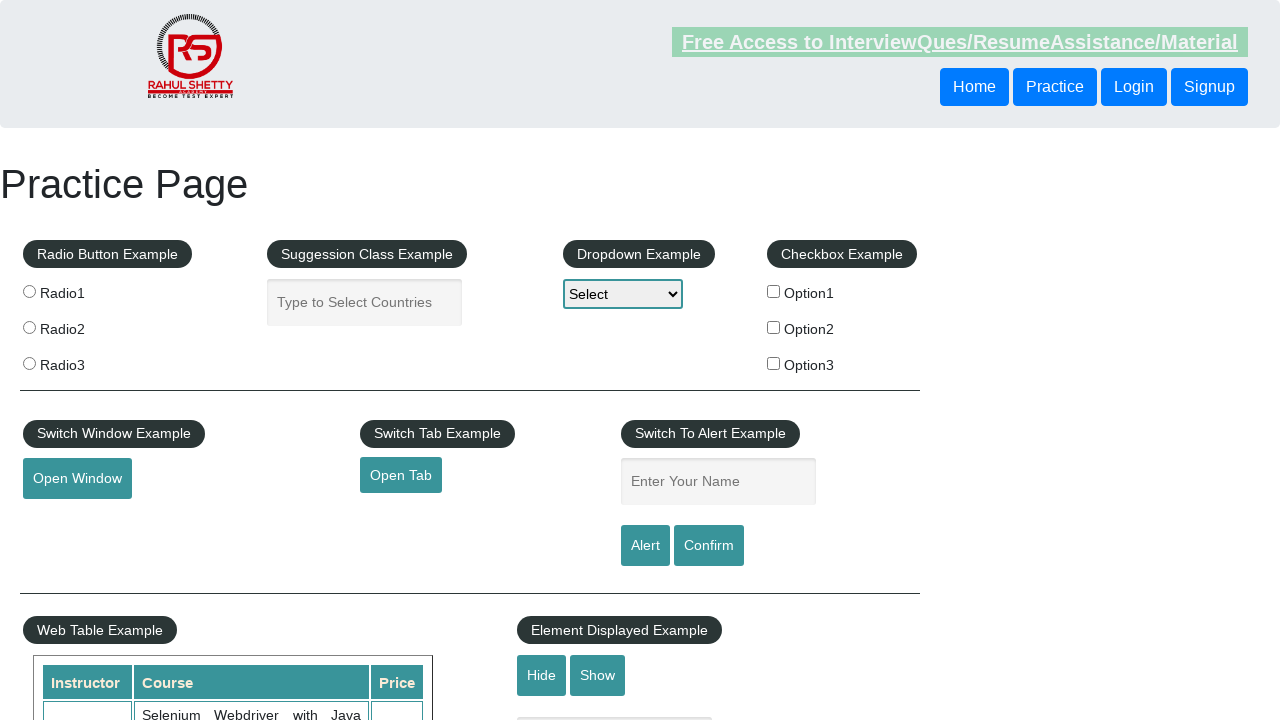

Set up handler to dismiss confirm dialog
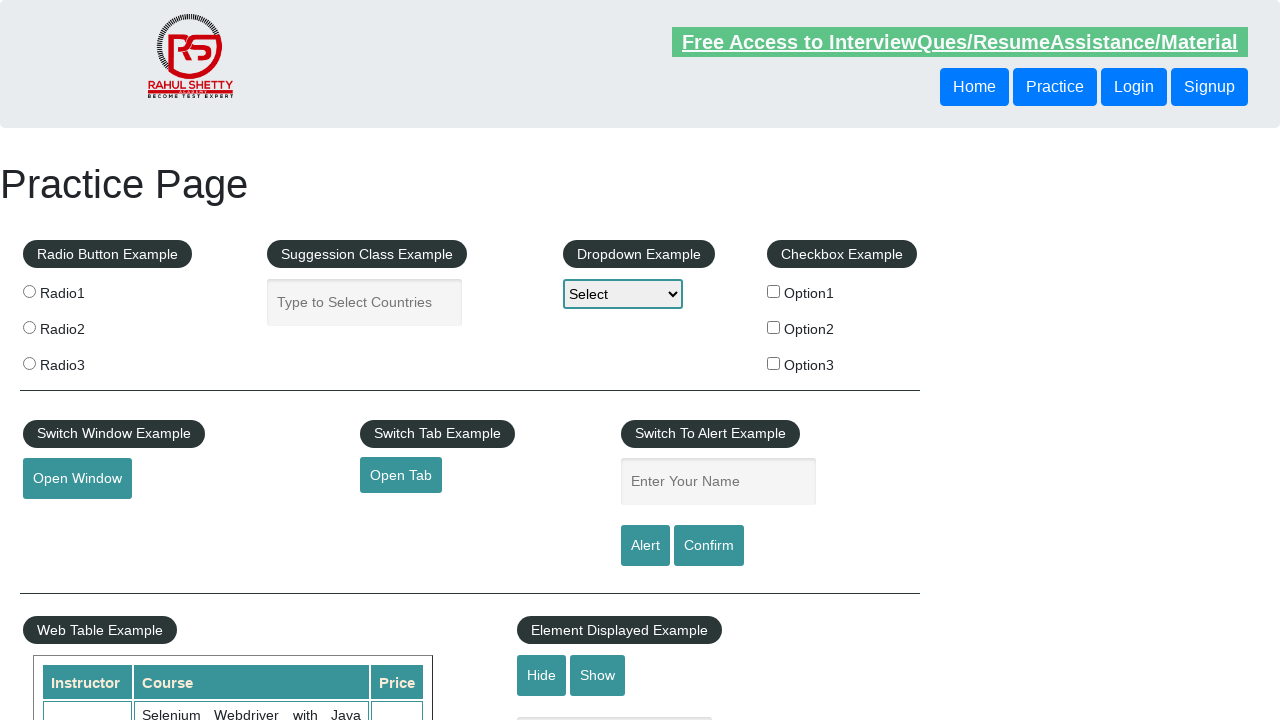

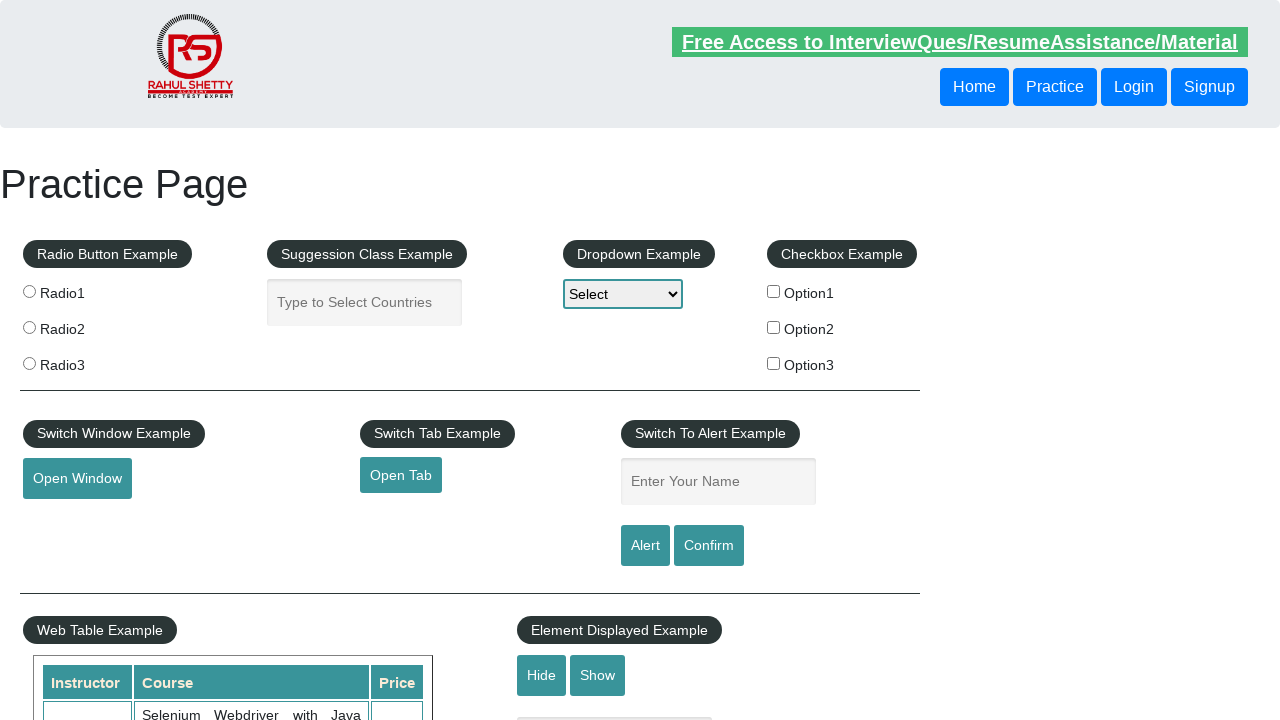